Tests form interactions using relative locators to find and interact with form elements based on their position relative to other elements

Starting URL: https://rahulshettyacademy.com/angularpractice/

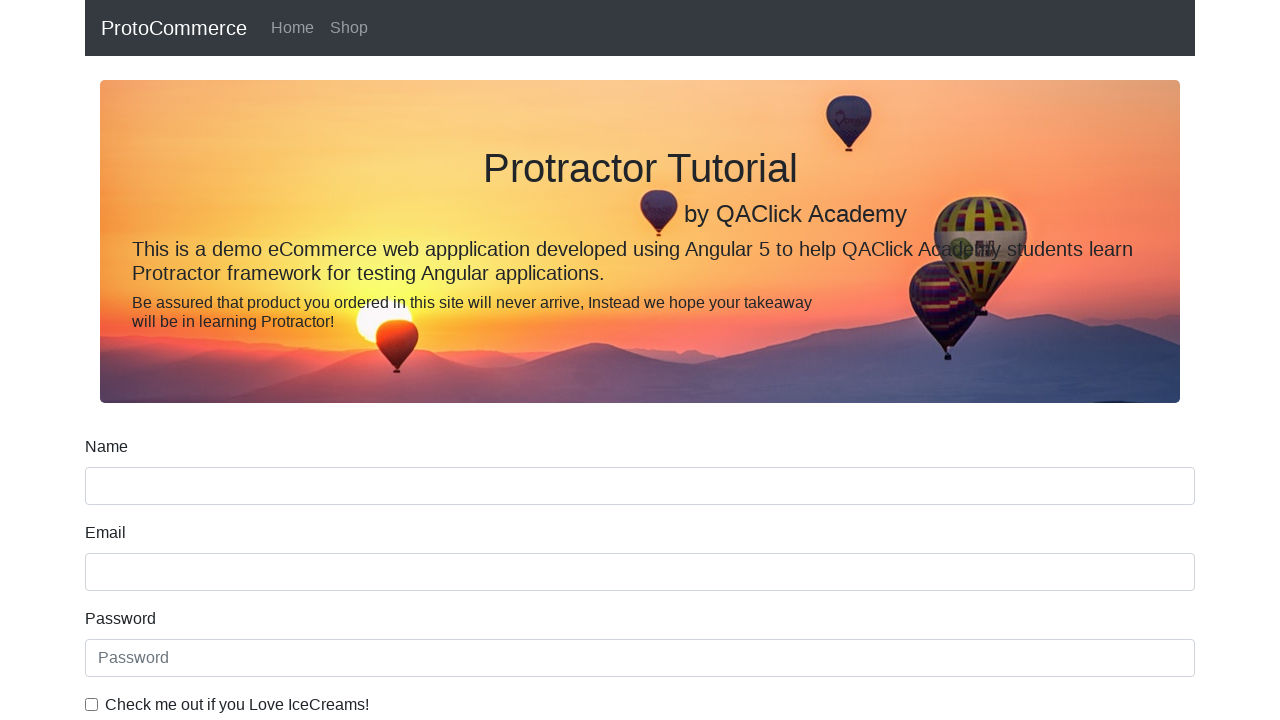

Located name input field using selector
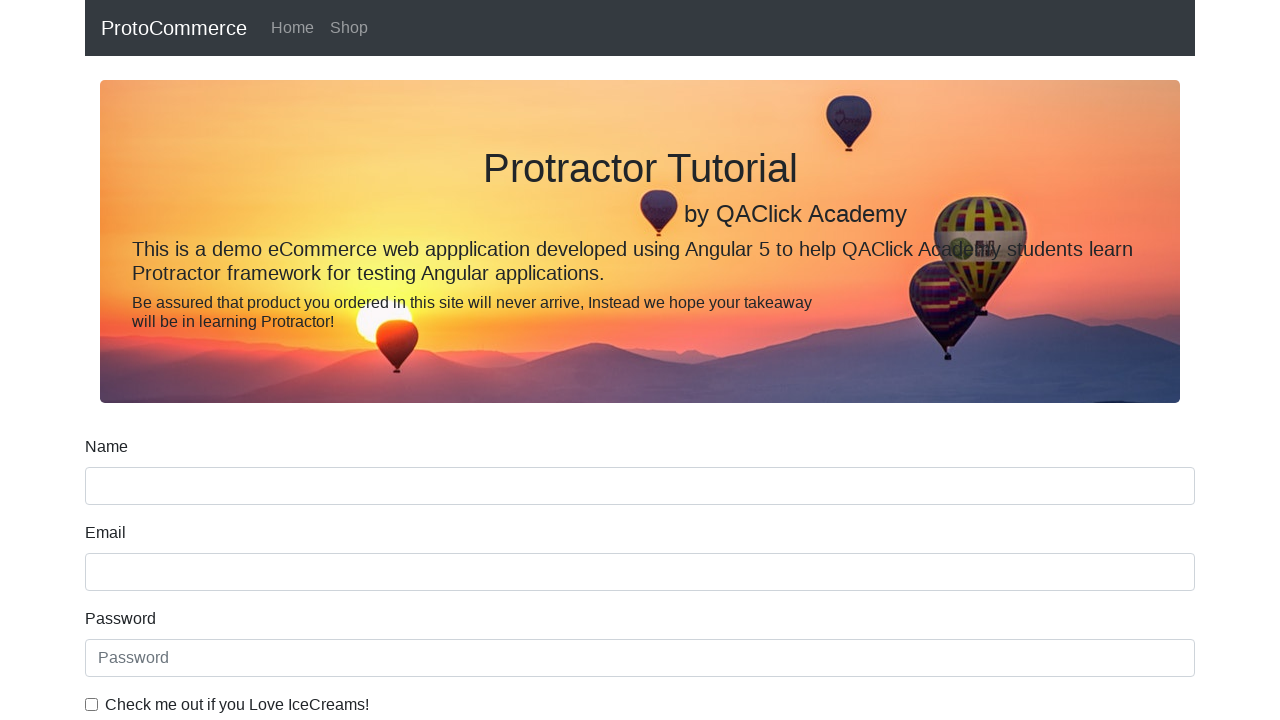

Located label above name input using relative locator
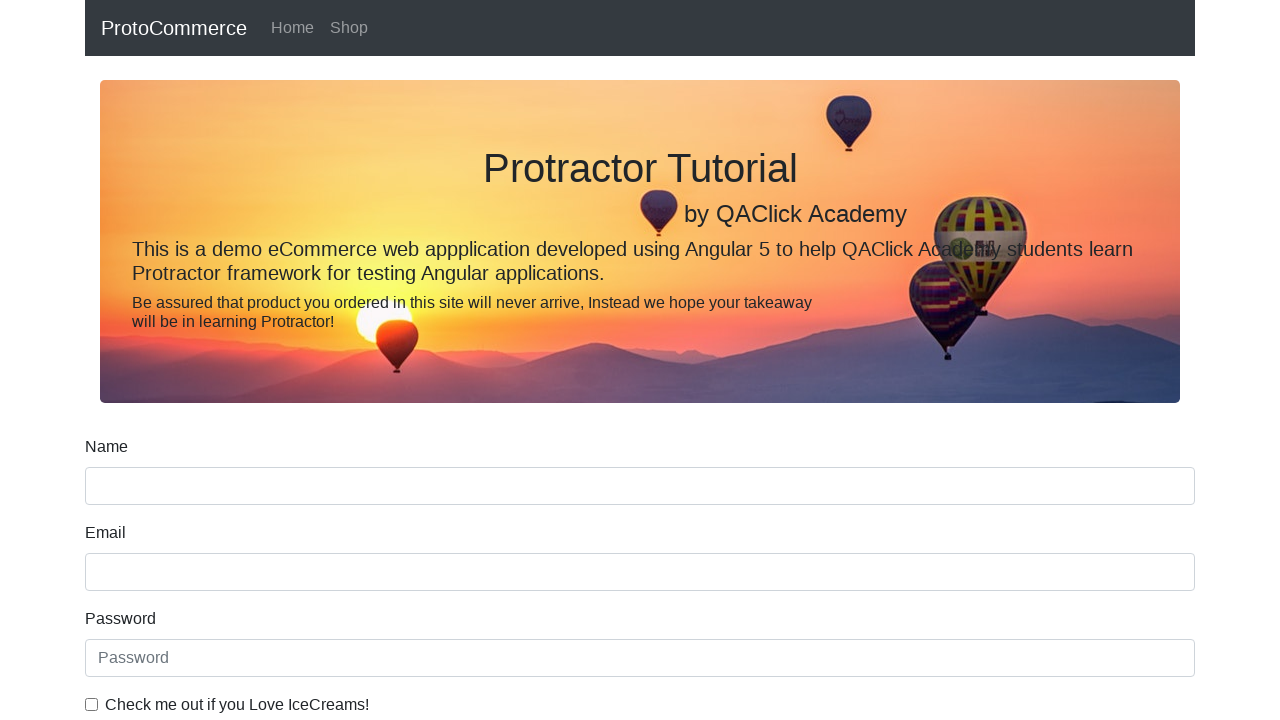

Printed label text content
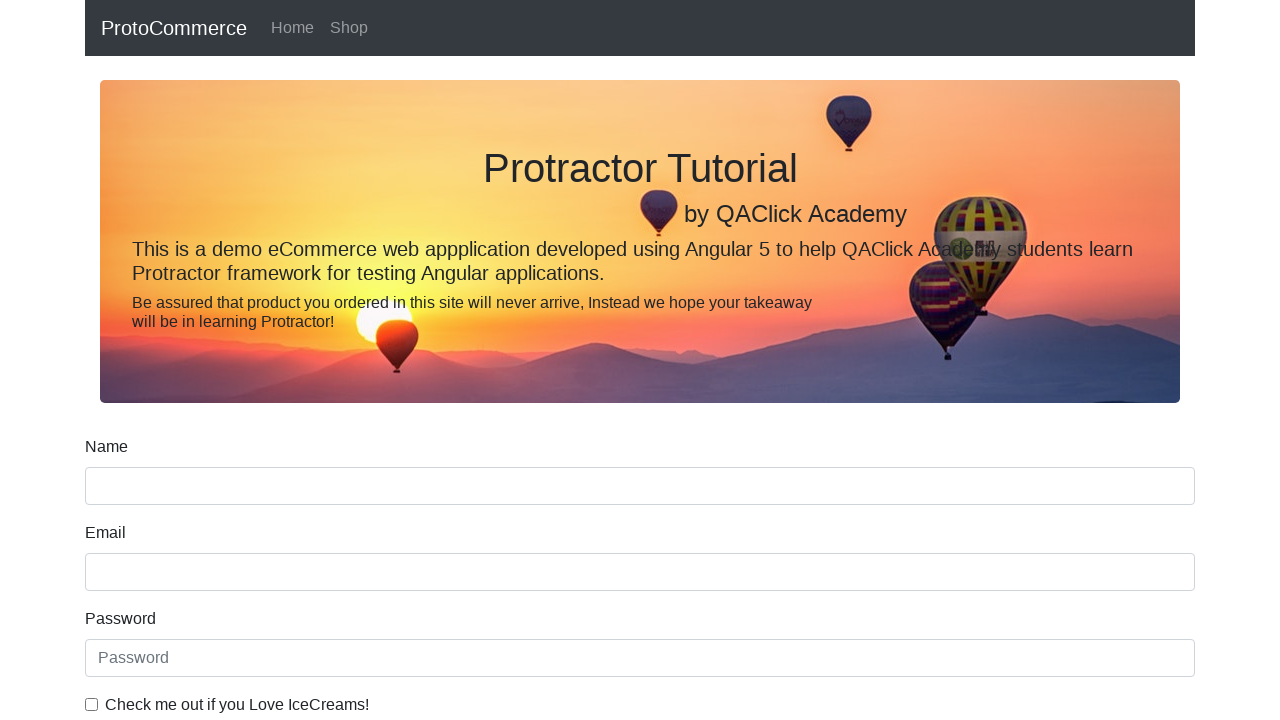

Located date of birth label
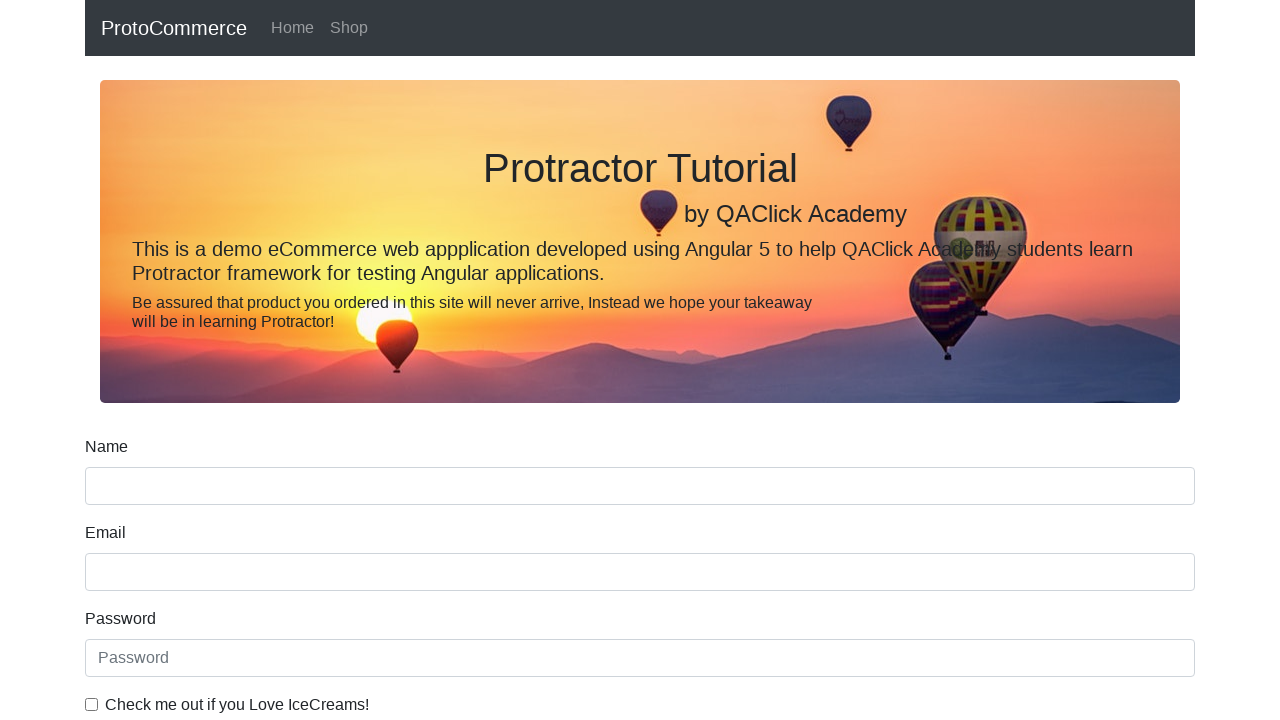

Clicked date of birth input field below its label at (640, 412) on label[for='dateofBirth'] ~ input
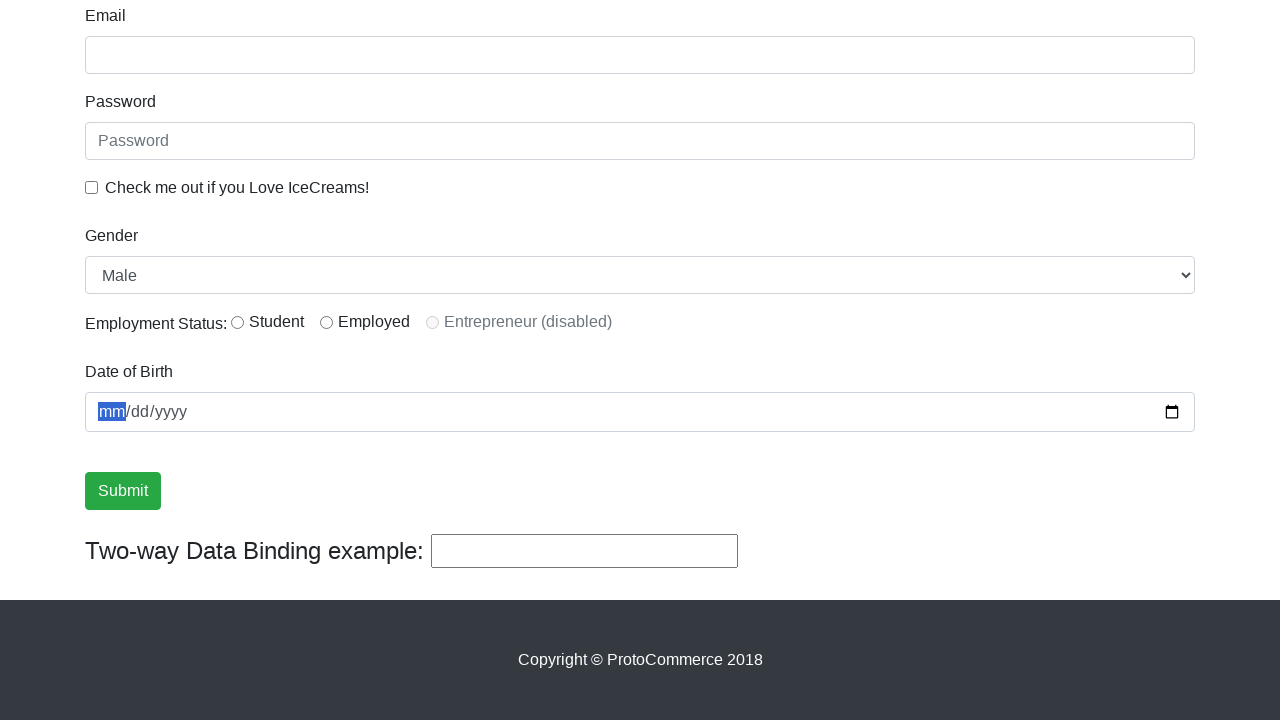

Located checkbox label
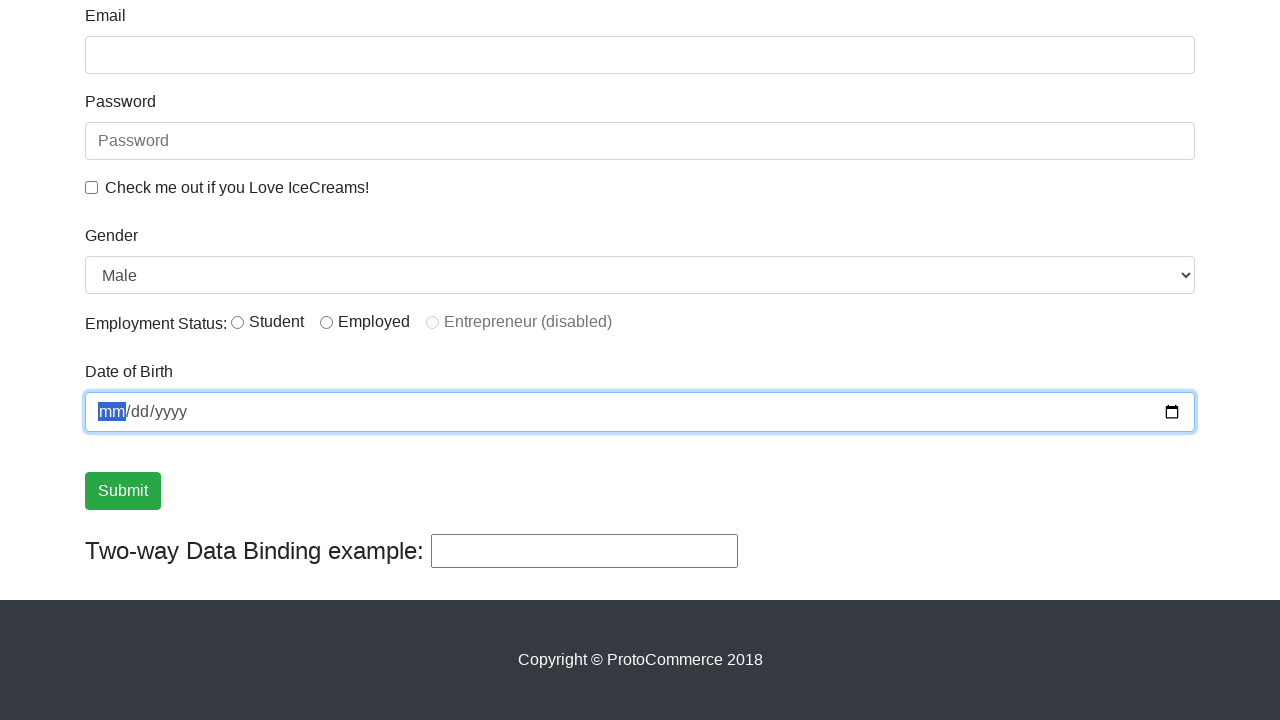

Clicked example checkbox at (92, 187) on input#exampleCheck1
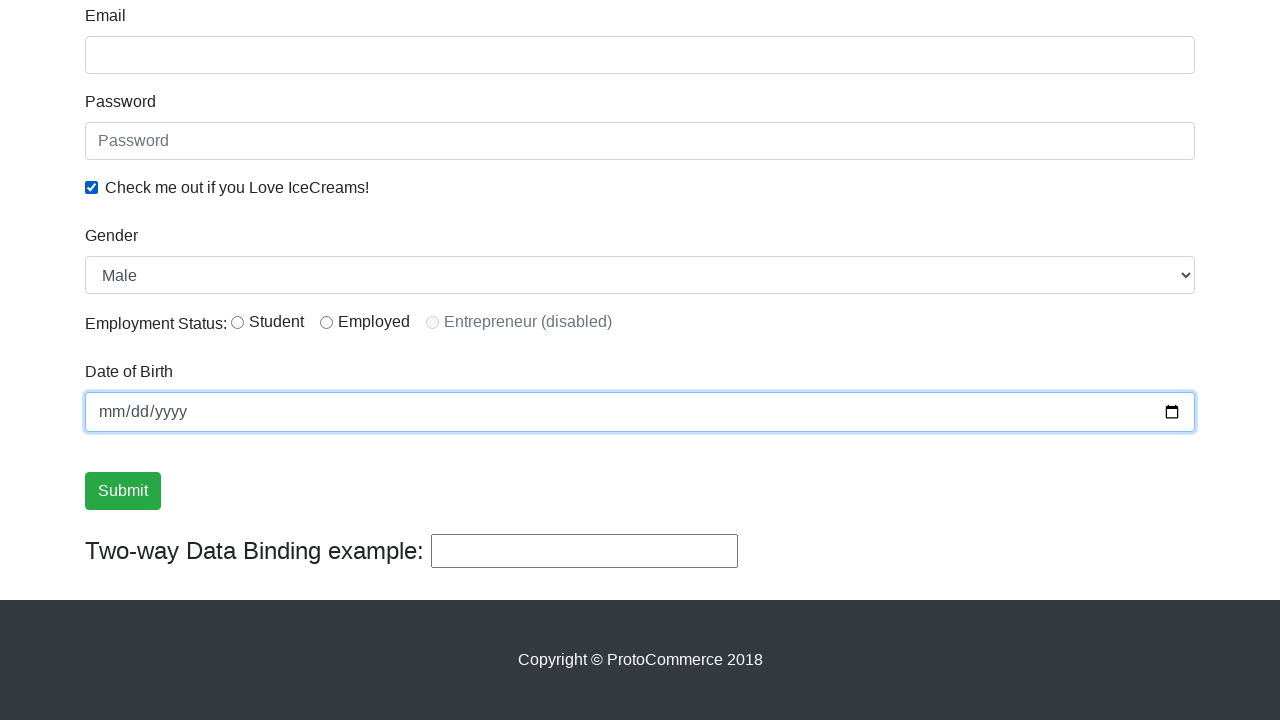

Located inline radio button
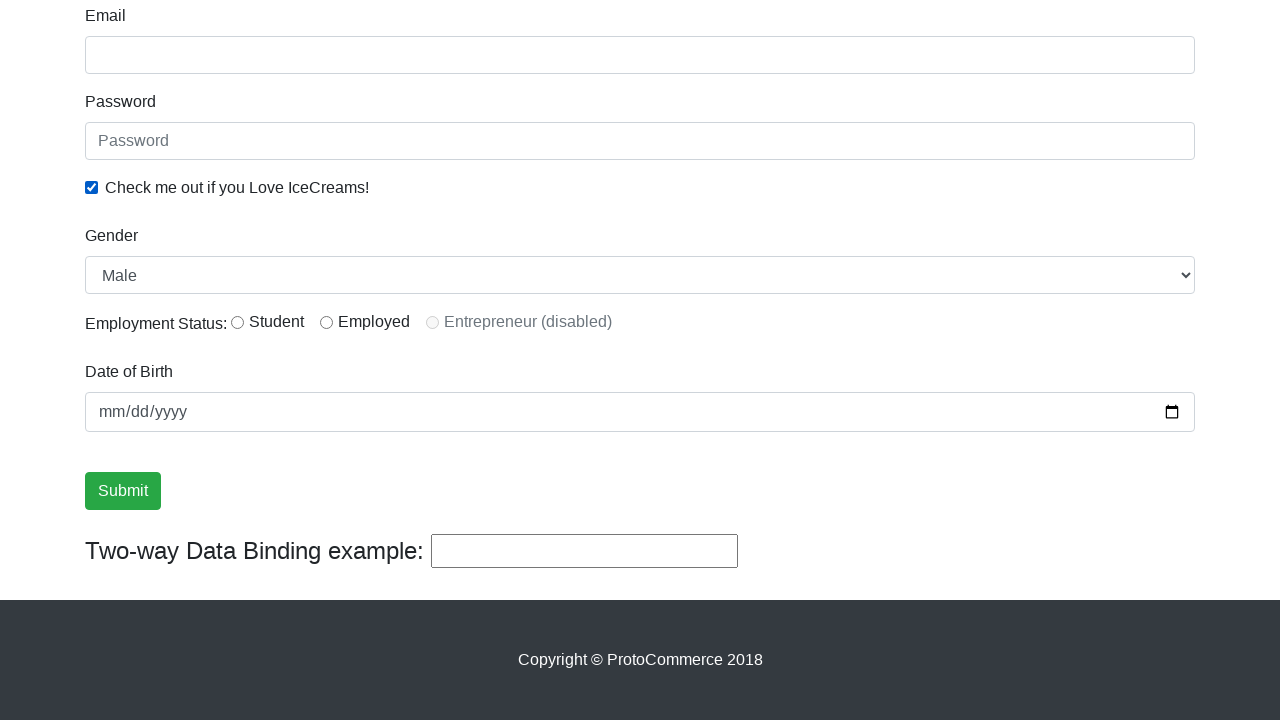

Located label to the right of radio button using relative locator
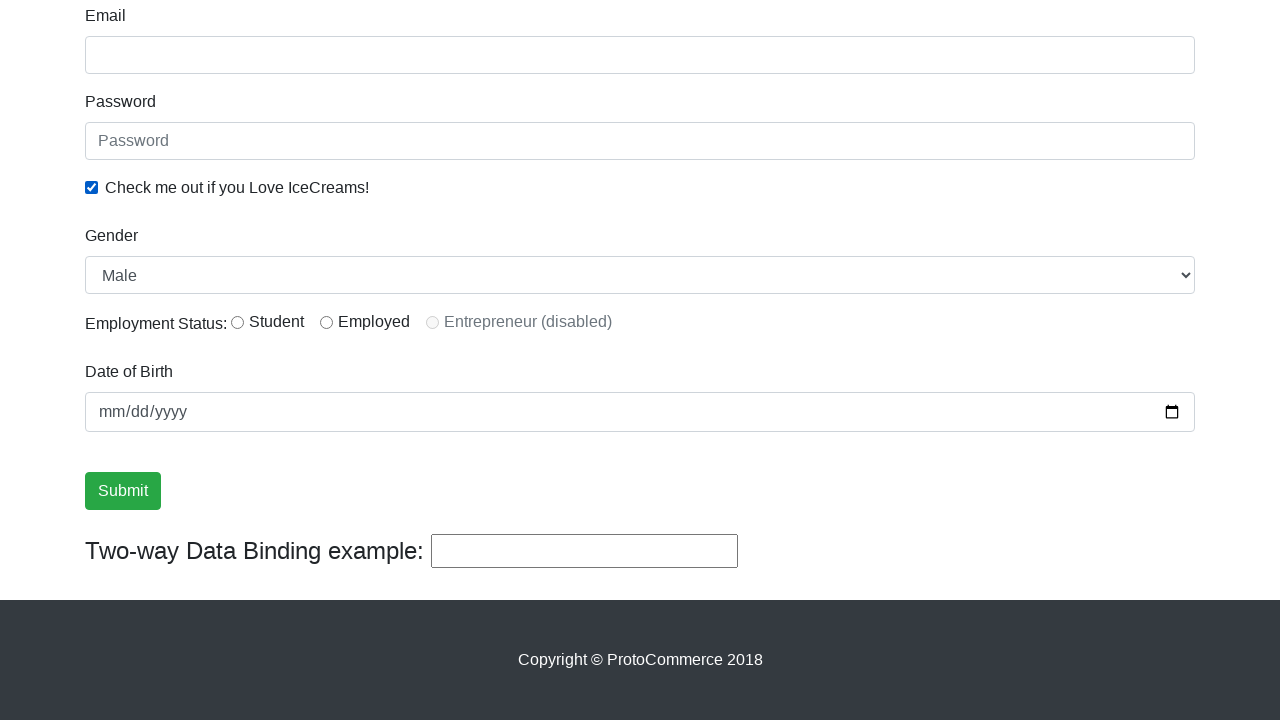

Printed radio button label text content
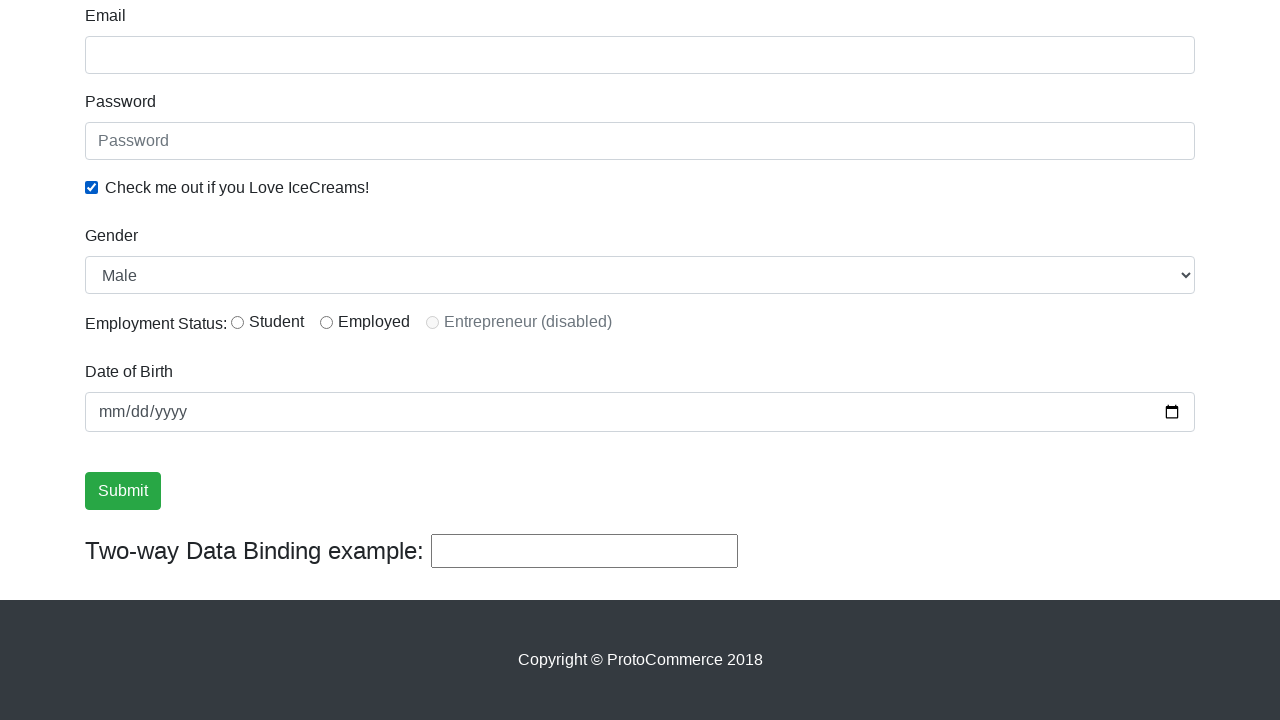

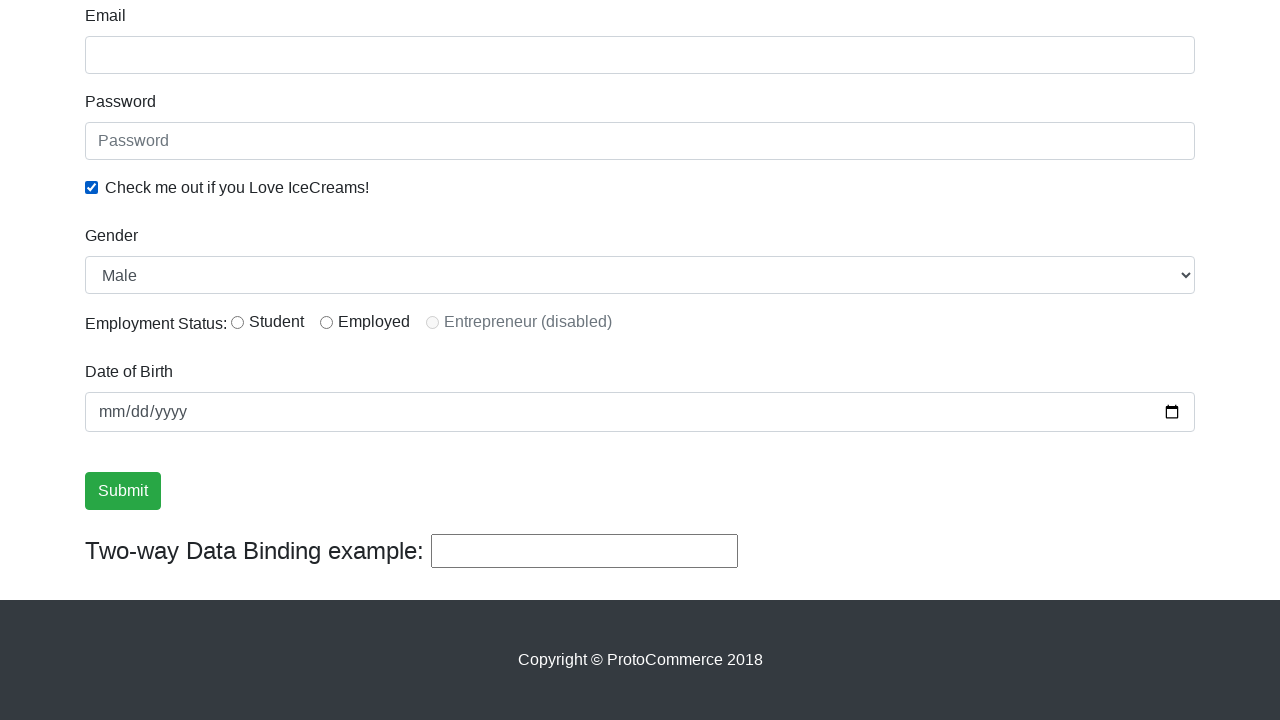